Navigates to a GitHub Pages website and loads the page (minimal test with no additional actions beyond initial navigation)

Starting URL: https://jmaen.github.io/

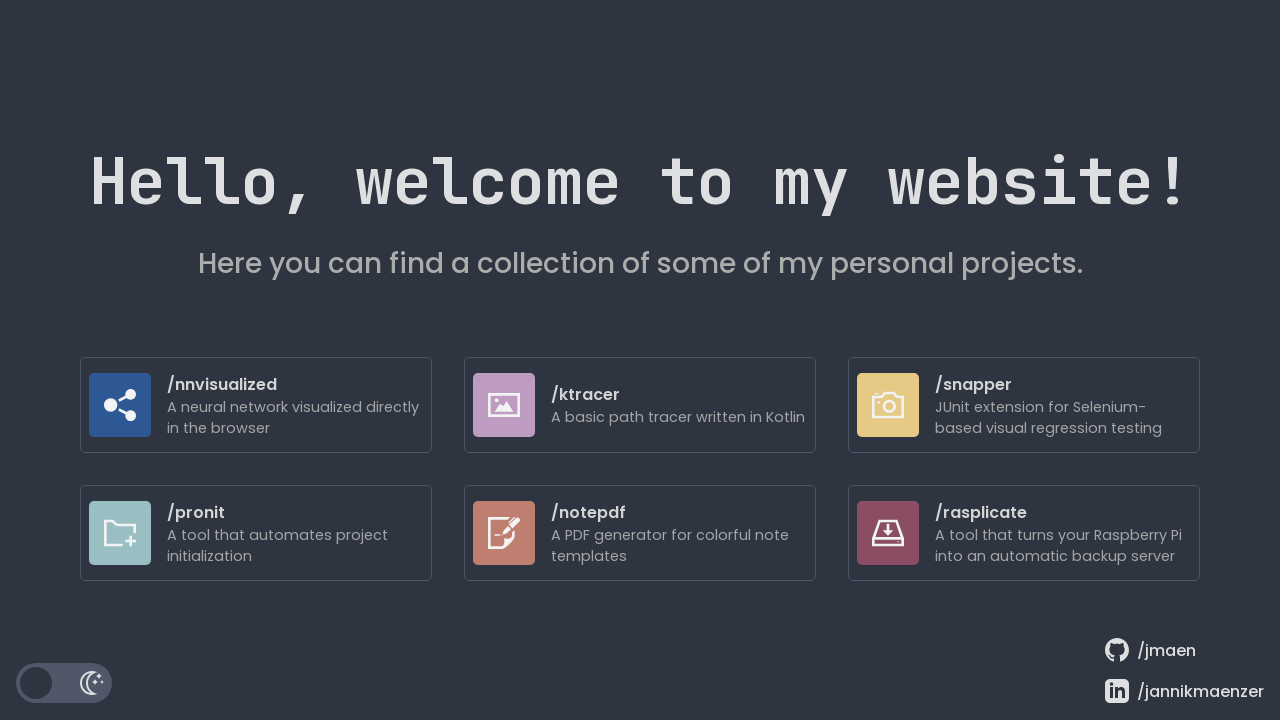

Page loaded and DOM content ready
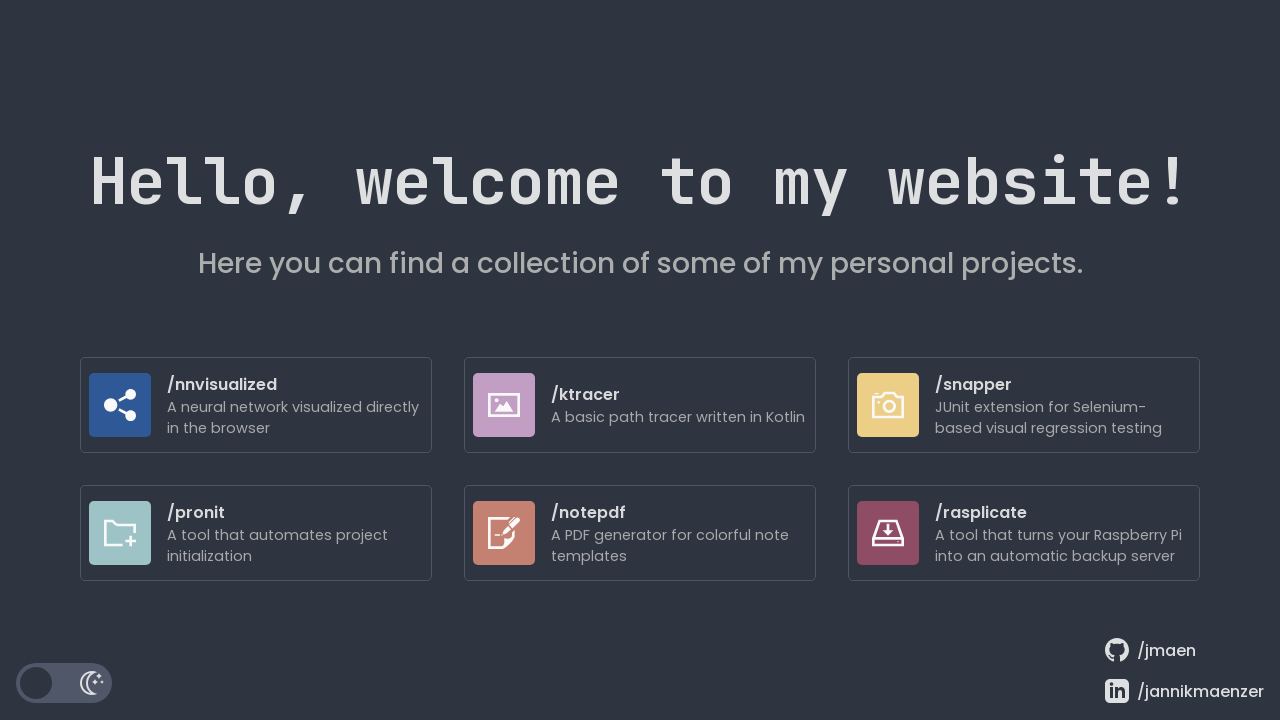

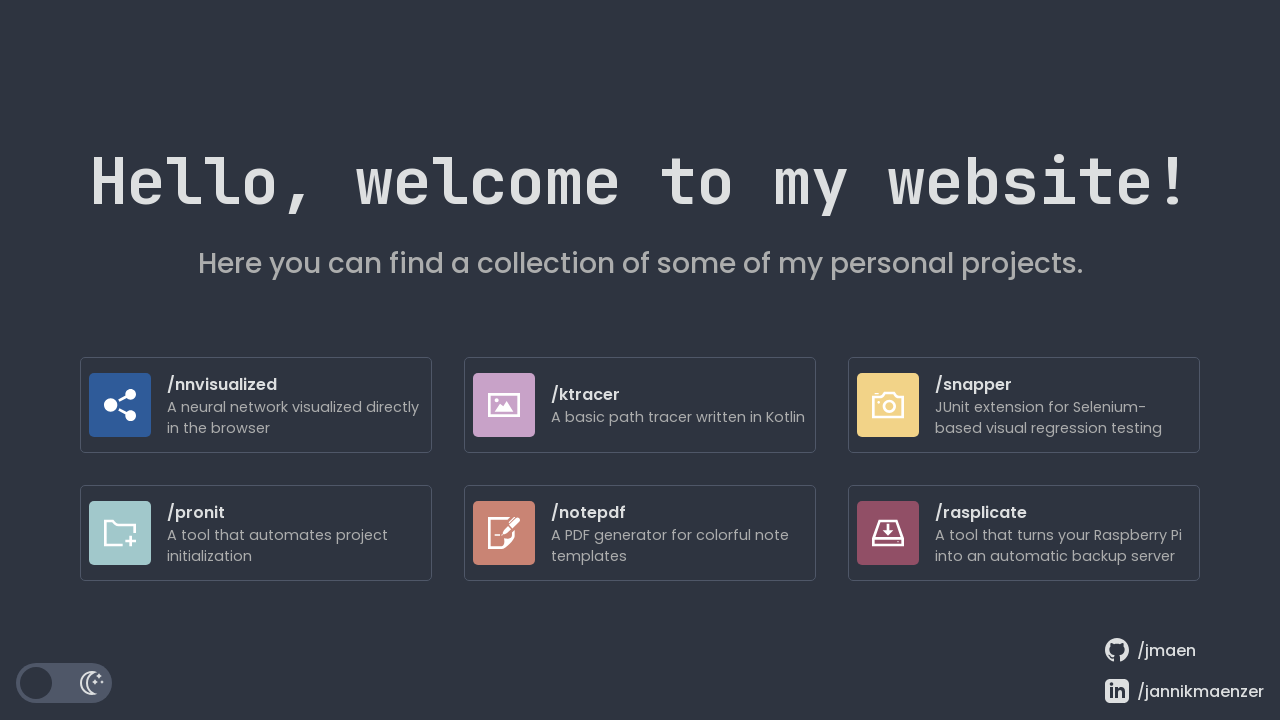